Navigates to Flipkart homepage and verifies the page loads by checking the page title

Starting URL: https://www.flipkart.com

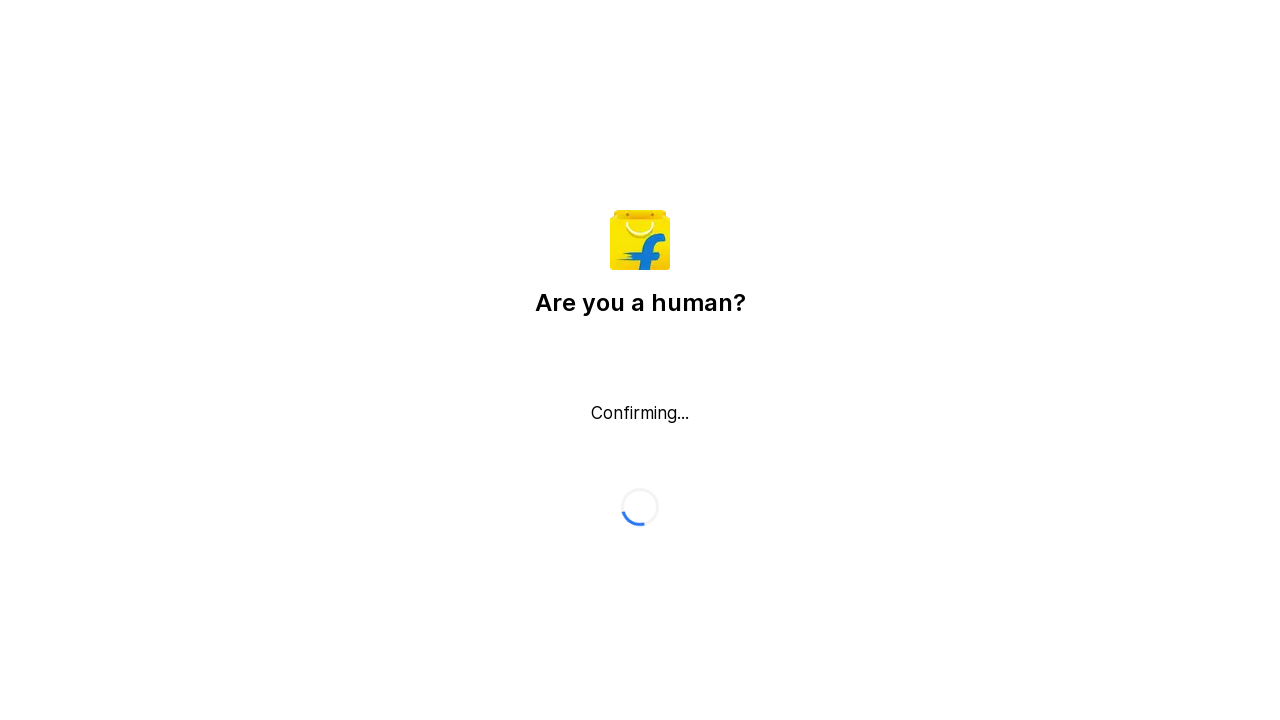

Navigated to Flipkart homepage
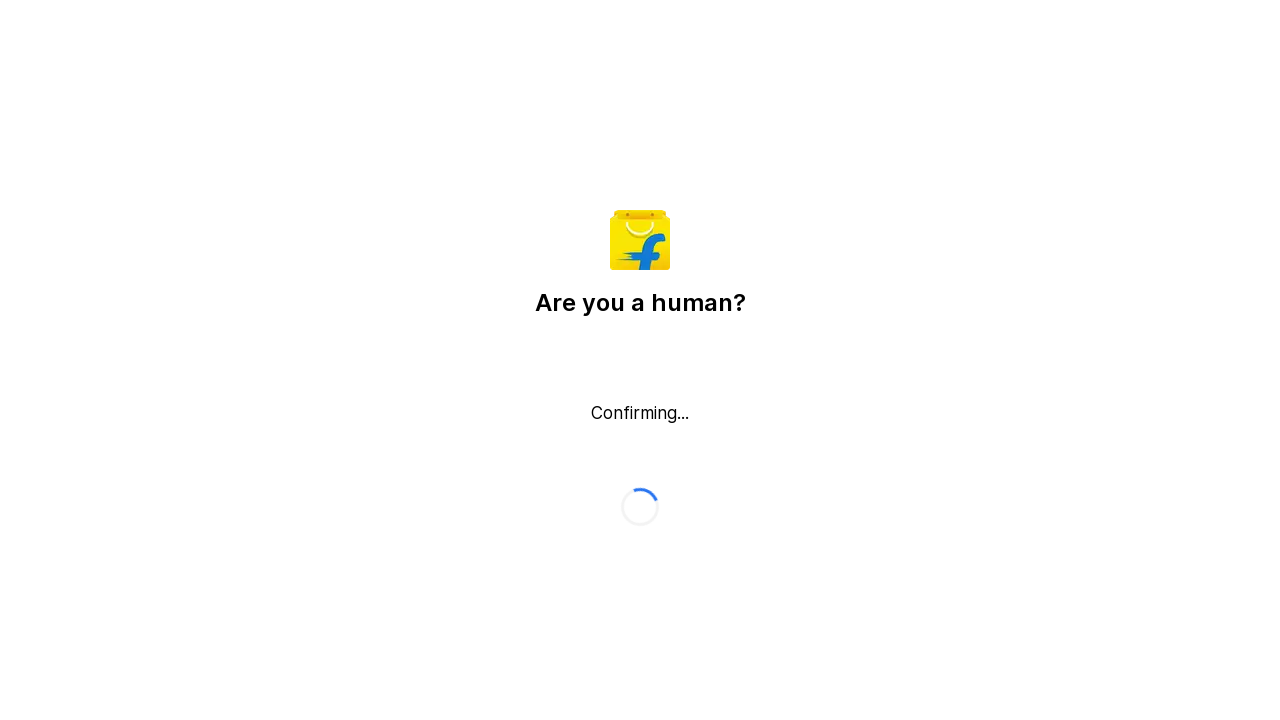

Page loaded with domcontentloaded state
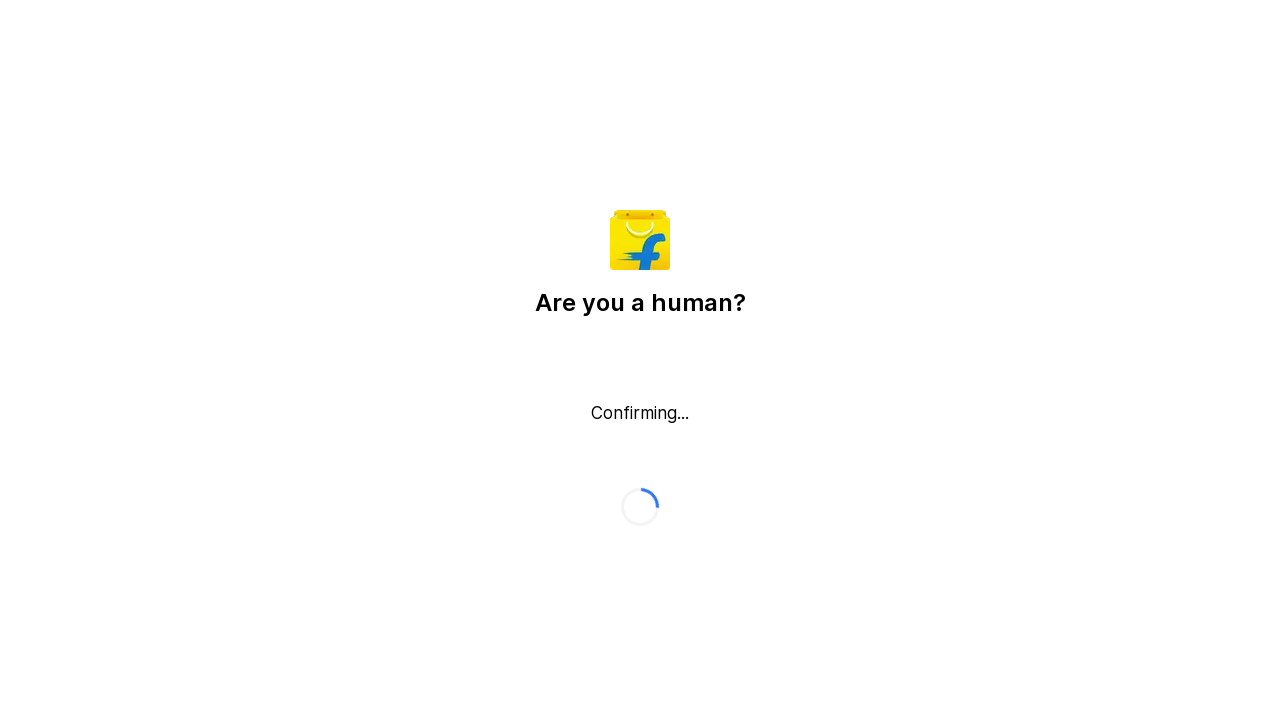

Retrieved page title: Flipkart reCAPTCHA
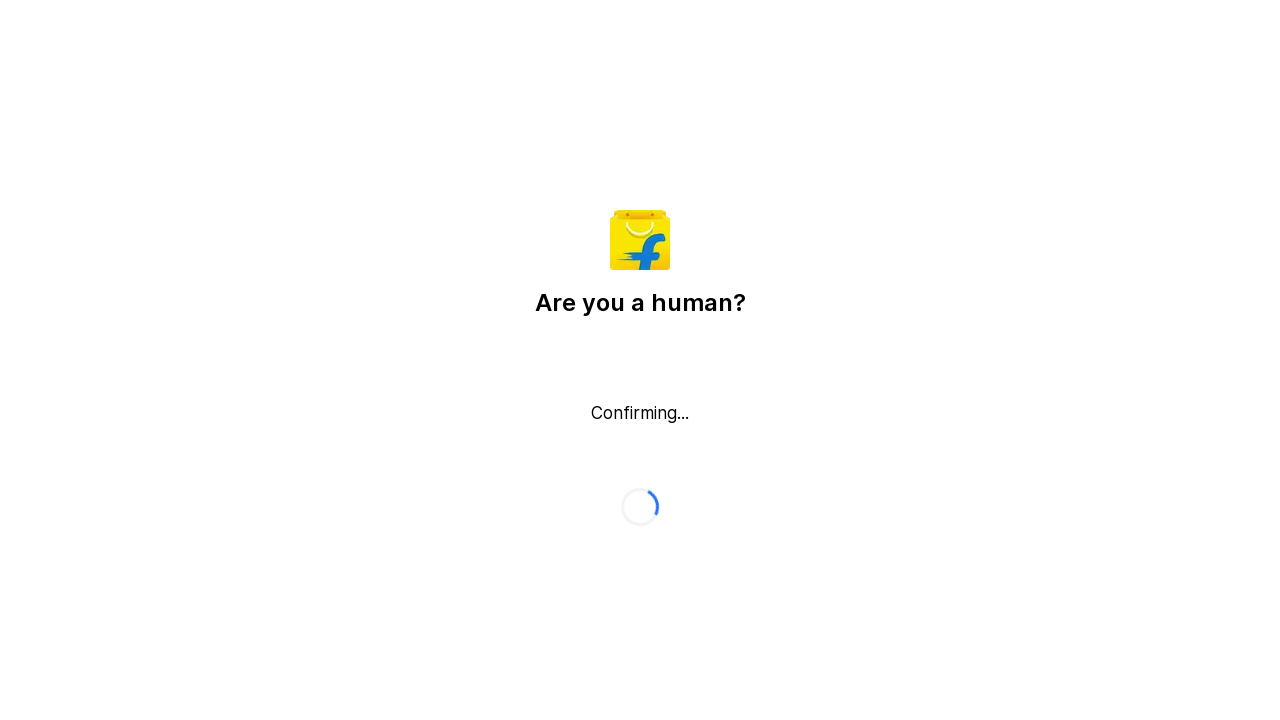

Verified page title is present: Flipkart reCAPTCHA
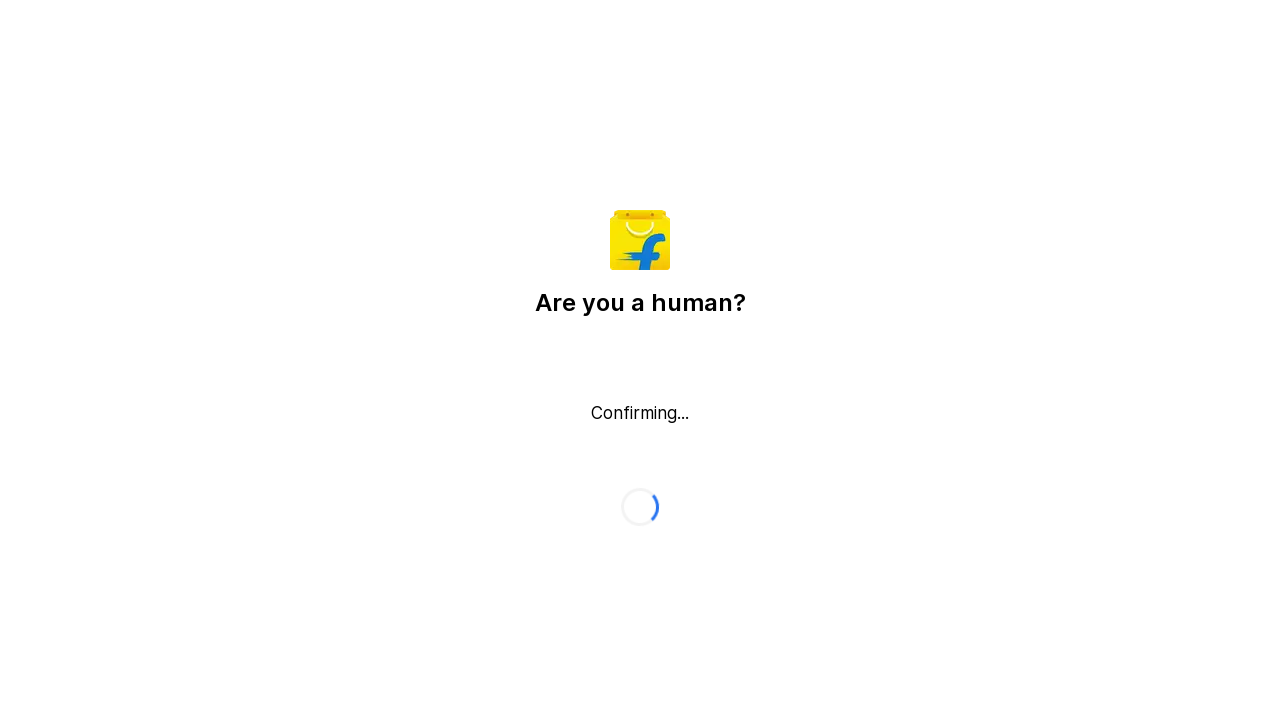

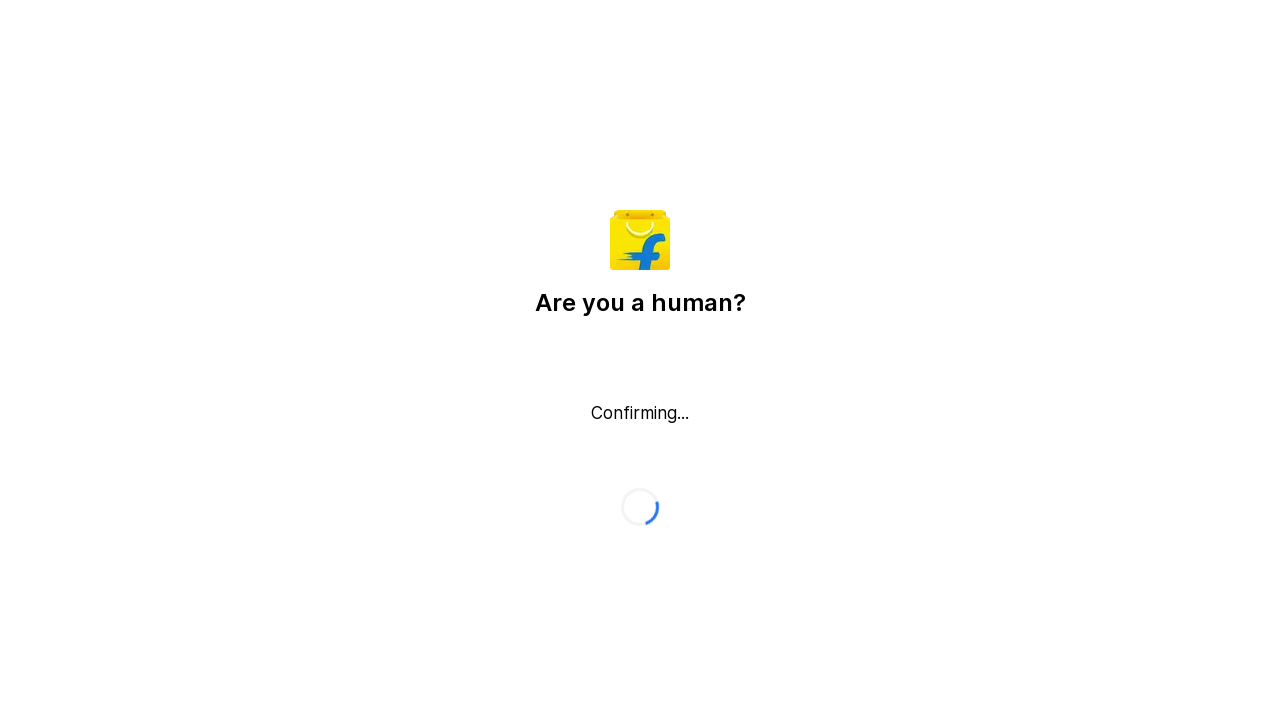